Navigates to Weight Watchers website and verifies the page title matches the expected value

Starting URL: https://www.weightwatchers.com

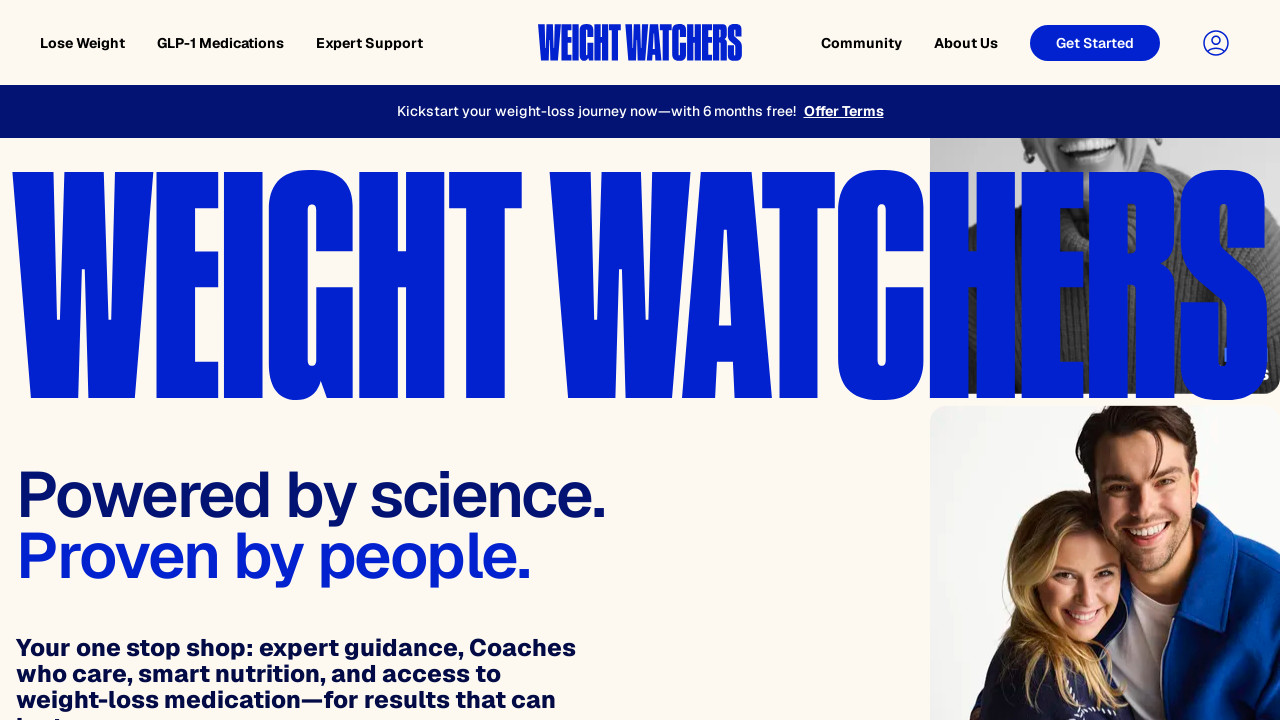

Waited for page to load (networkidle state)
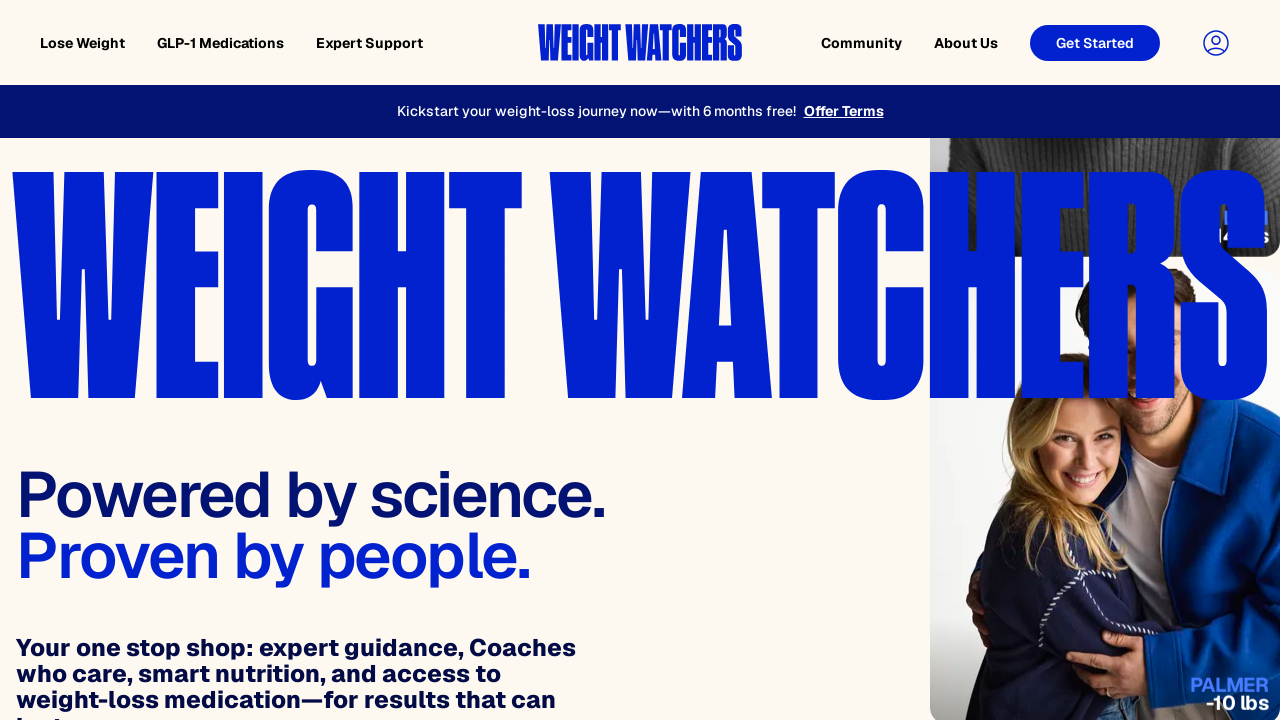

Retrieved page title
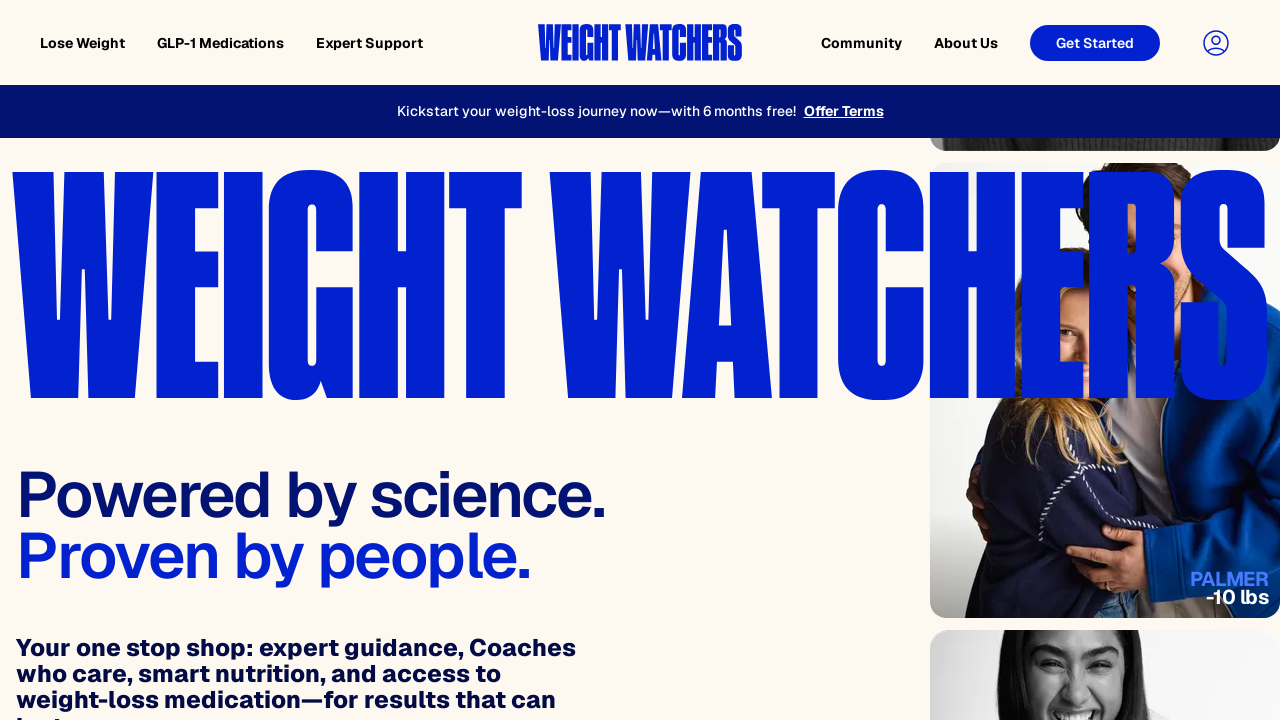

Title verification failed: expected 'Weight Watchers: Weight Loss & Wellness Help', but got 'Weight-Loss Program: Lose Weight. Gain Health | WeightWatchers'
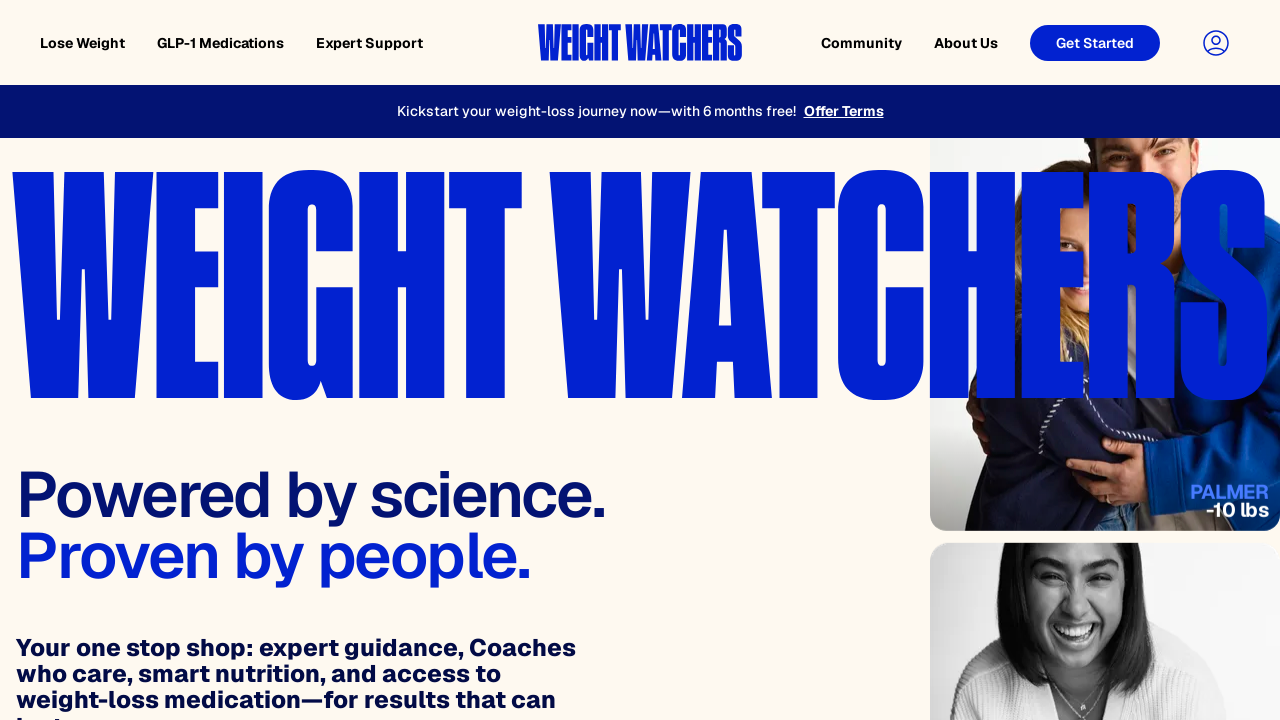

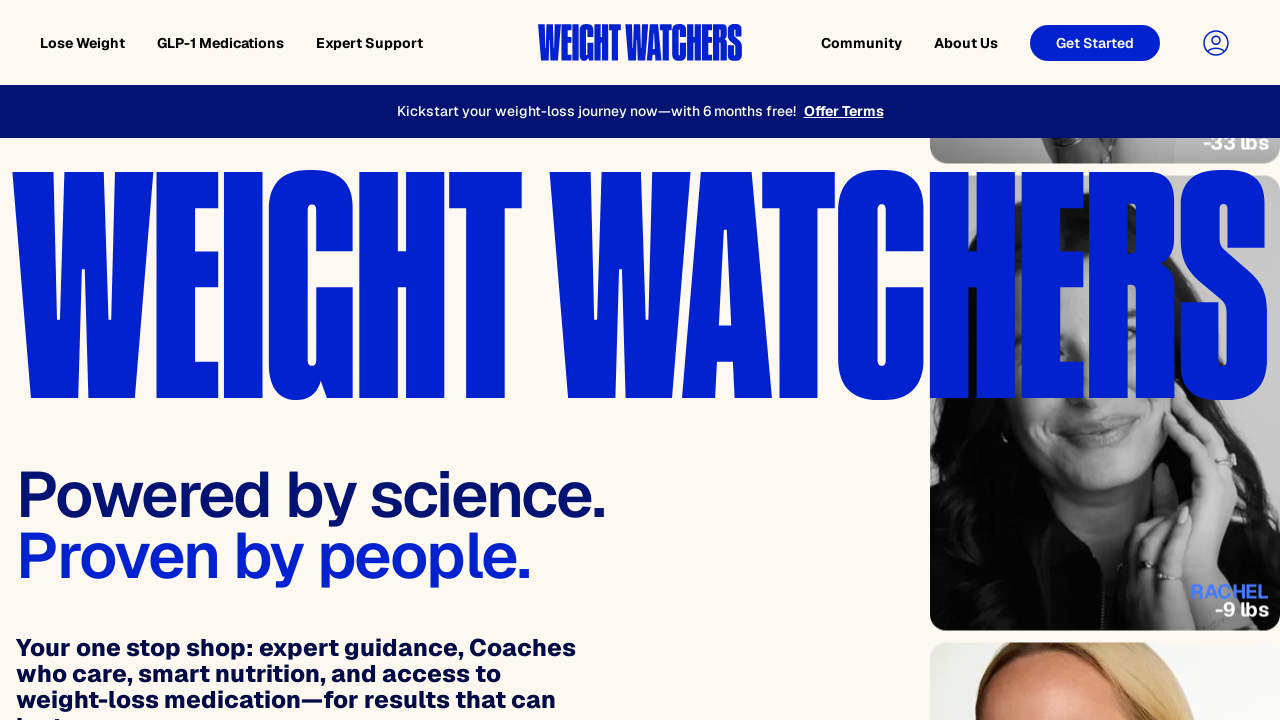